Tests modal interaction, drag-and-drop functionality, and radio button selection across multiple pages of the Formy test application

Starting URL: https://formy-project.herokuapp.com/modal

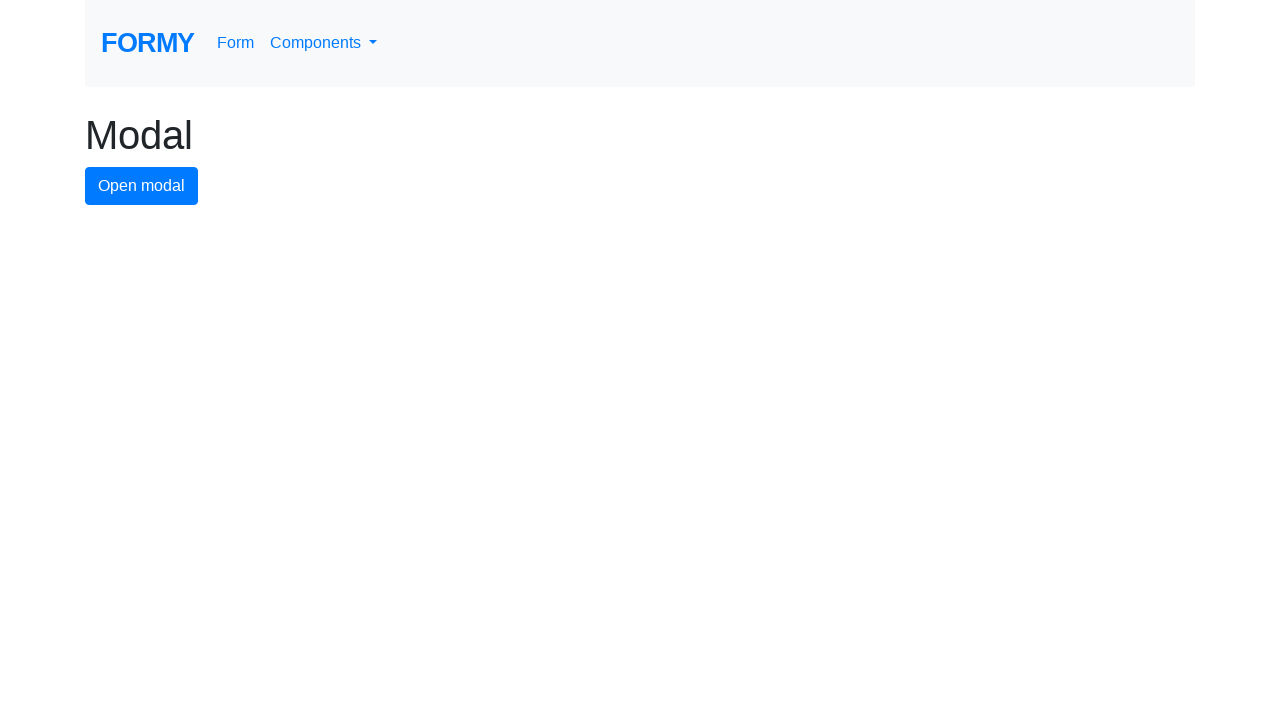

Clicked modal button to open modal at (142, 186) on #modal-button
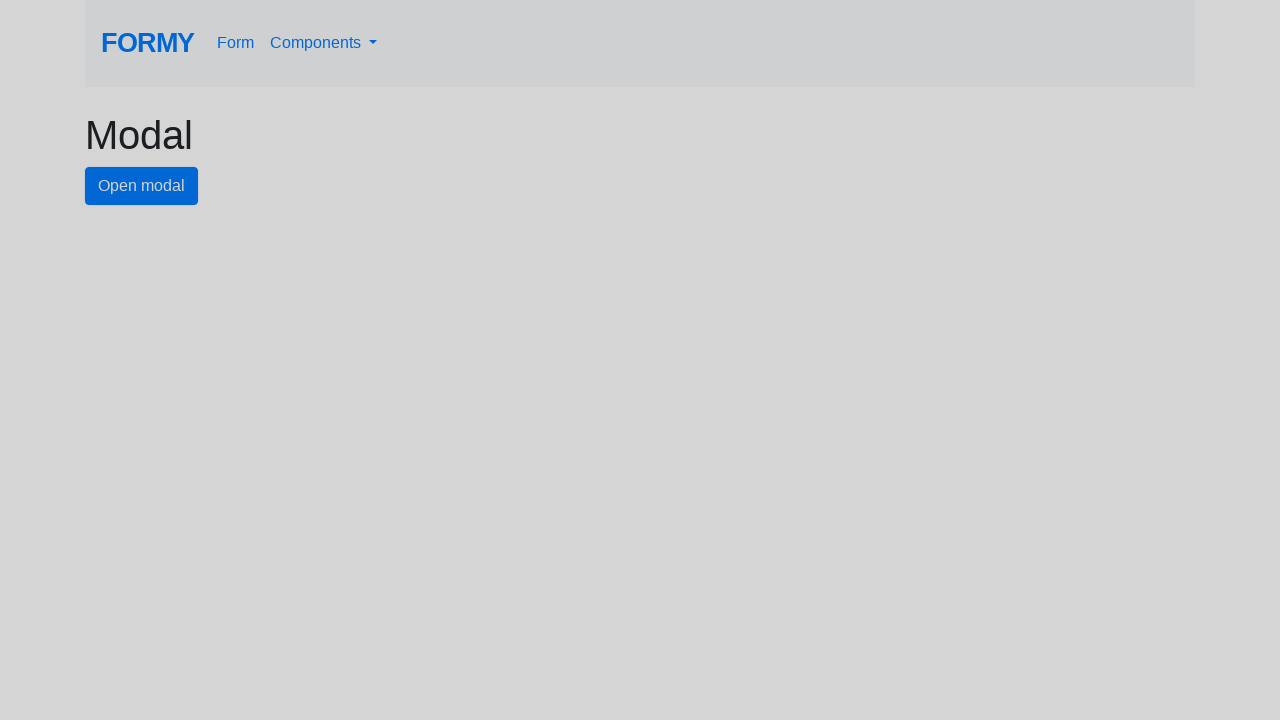

Closed modal using JavaScript click
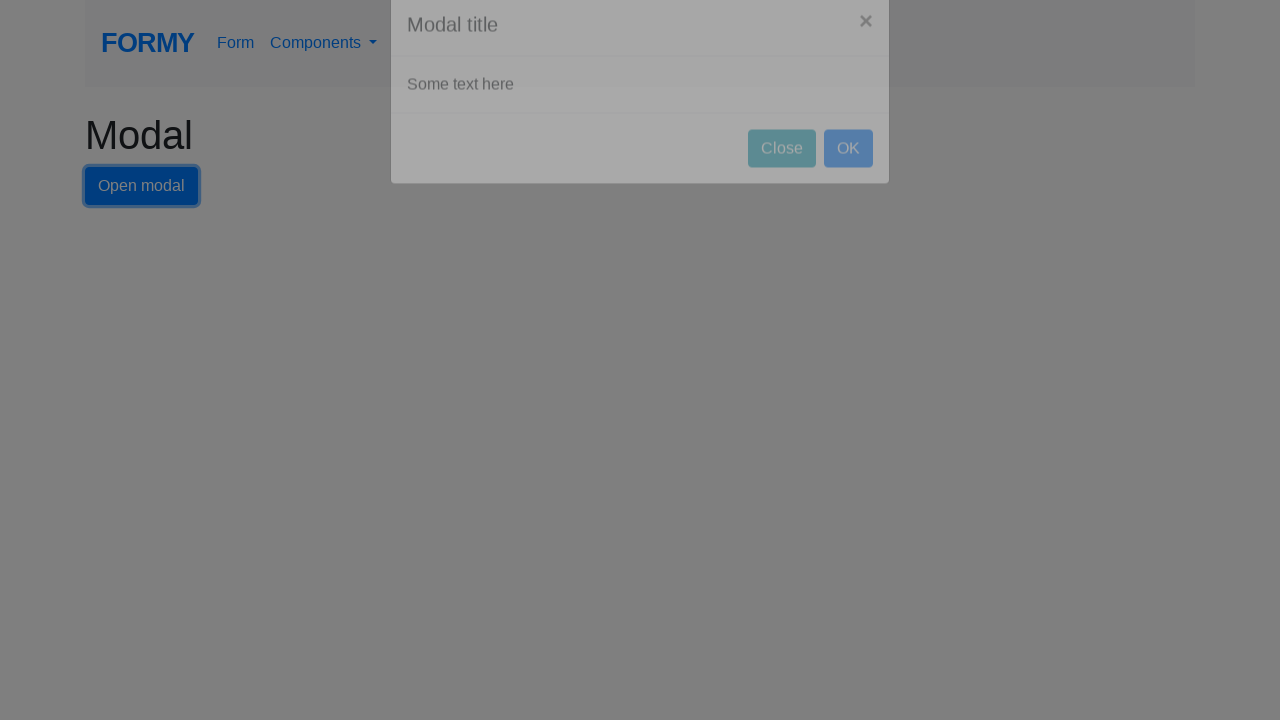

Navigated to drag and drop page
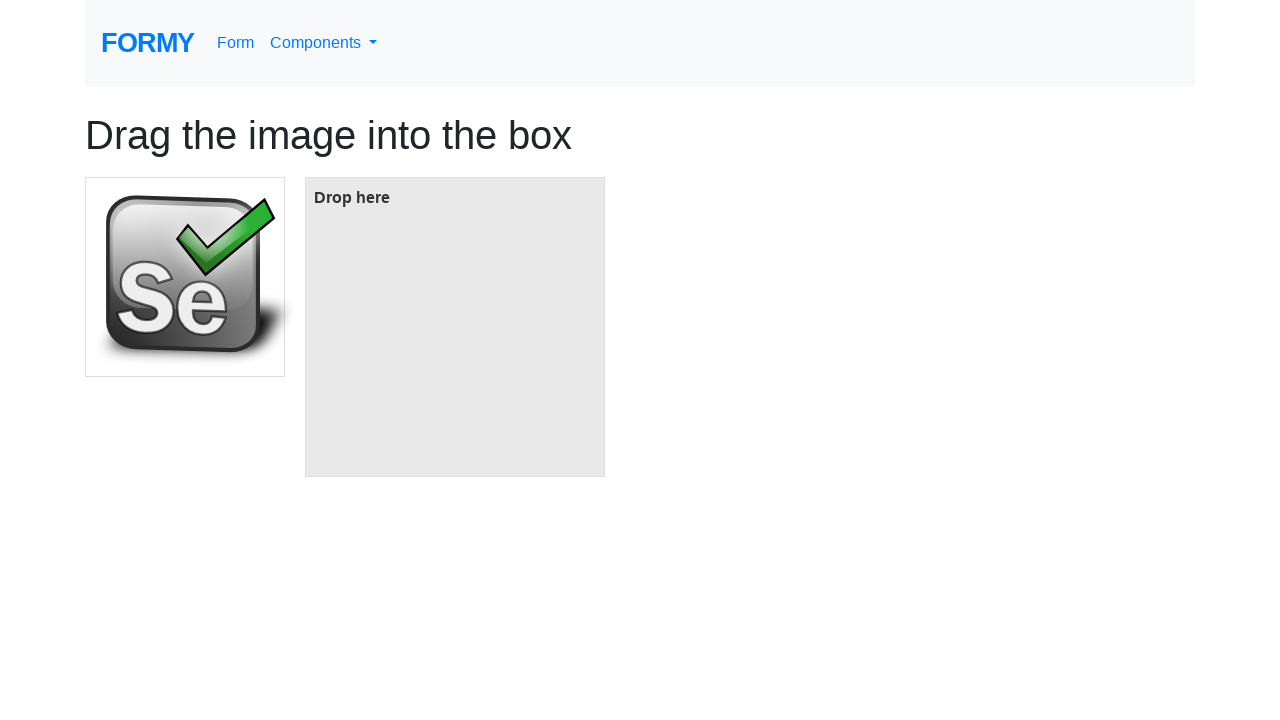

Performed drag and drop operation - image dragged to box at (455, 327)
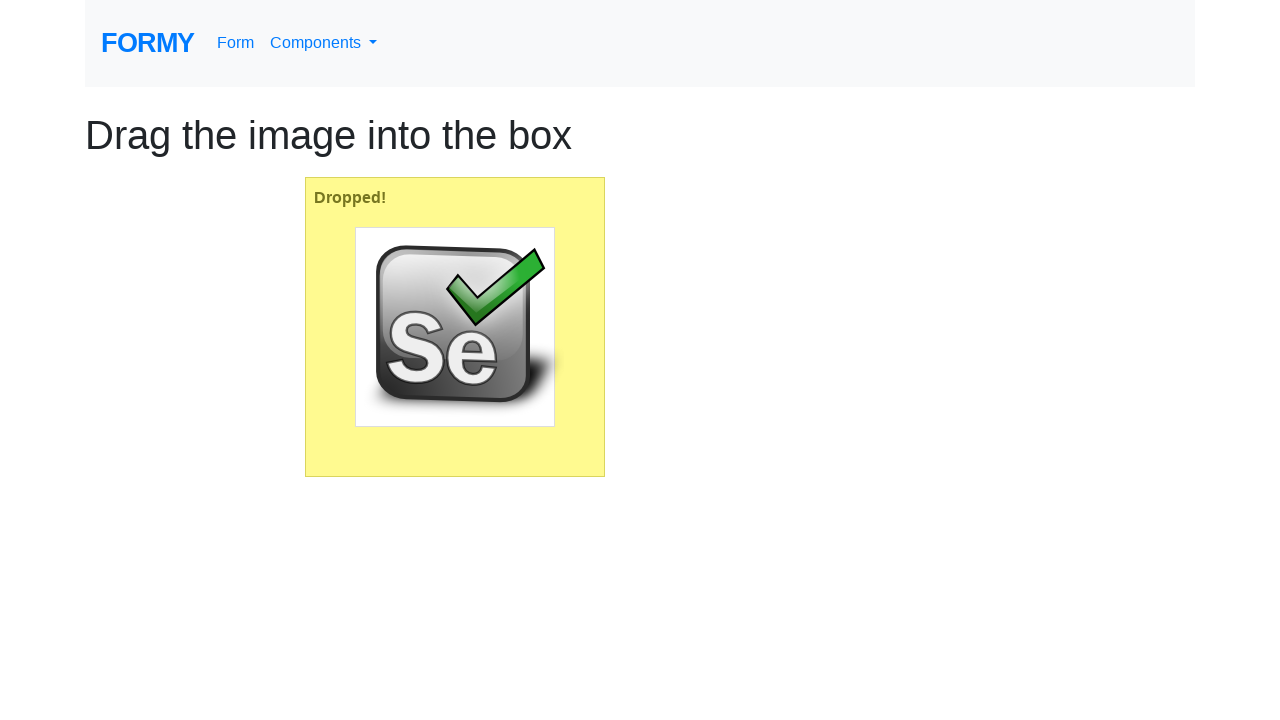

Navigated to radio button page
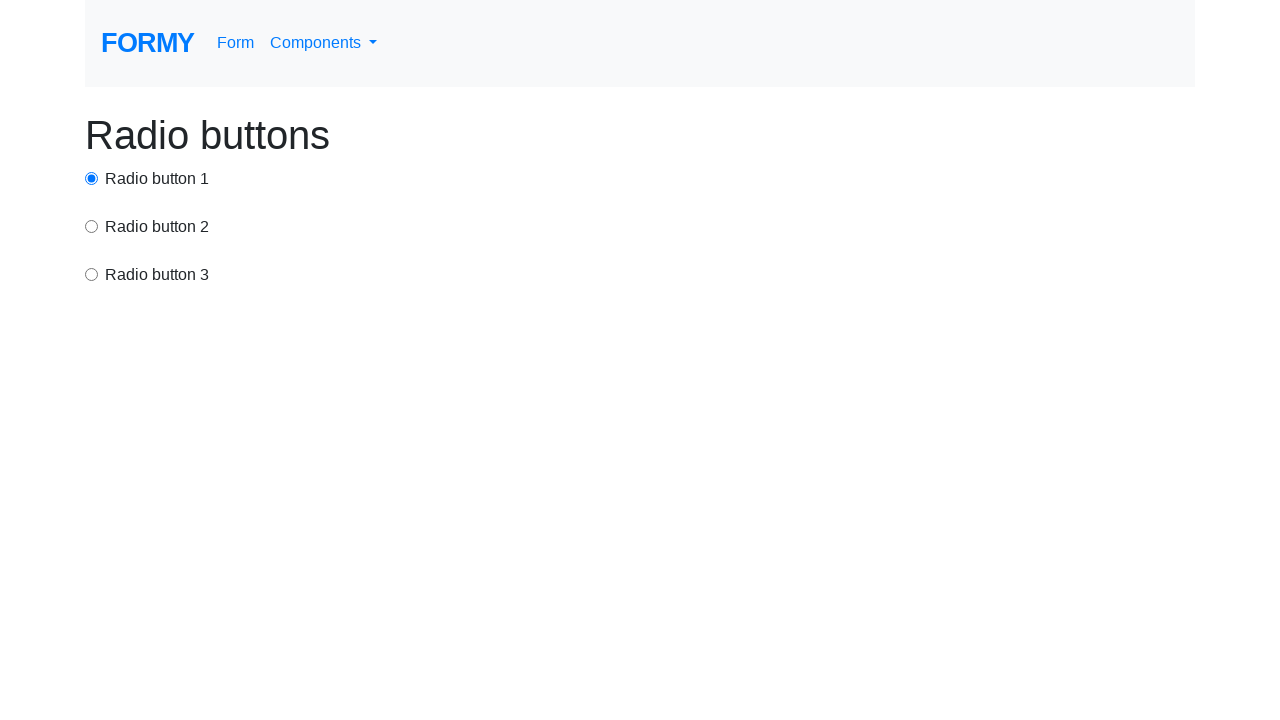

Clicked first radio button at (92, 178) on #radio-button-1
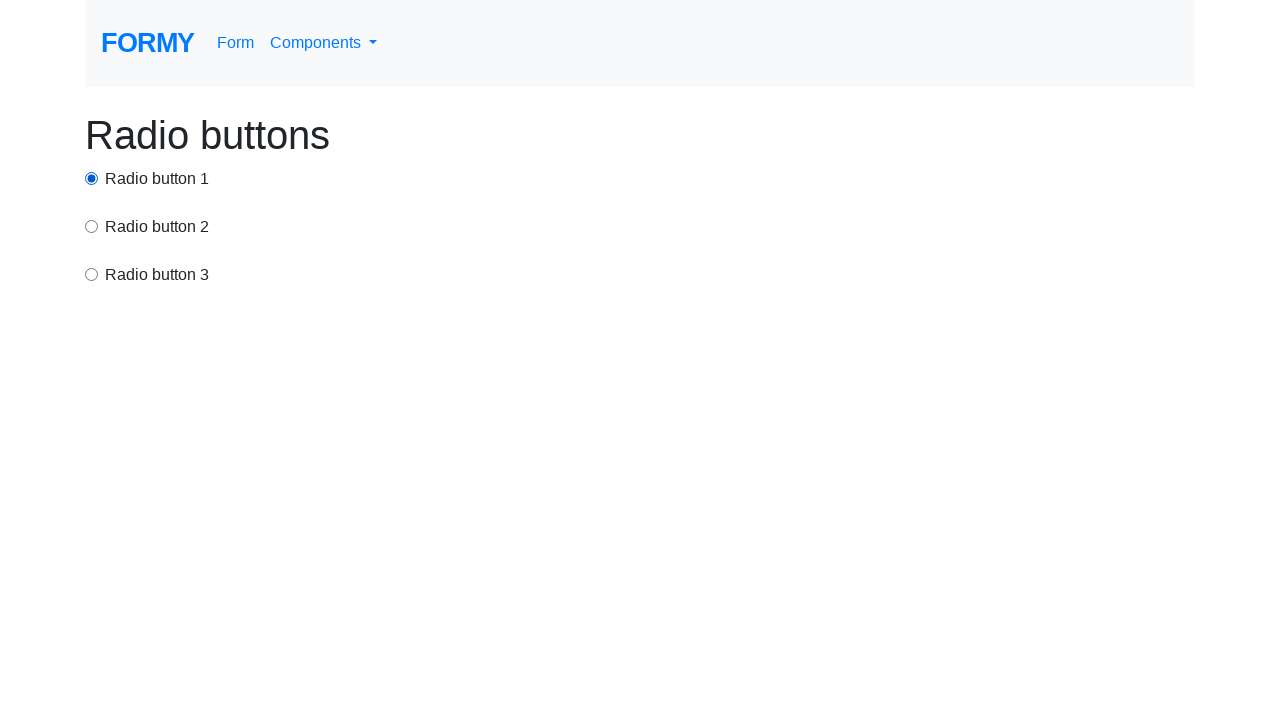

Clicked second radio button (option2) at (92, 226) on input[value='option2']
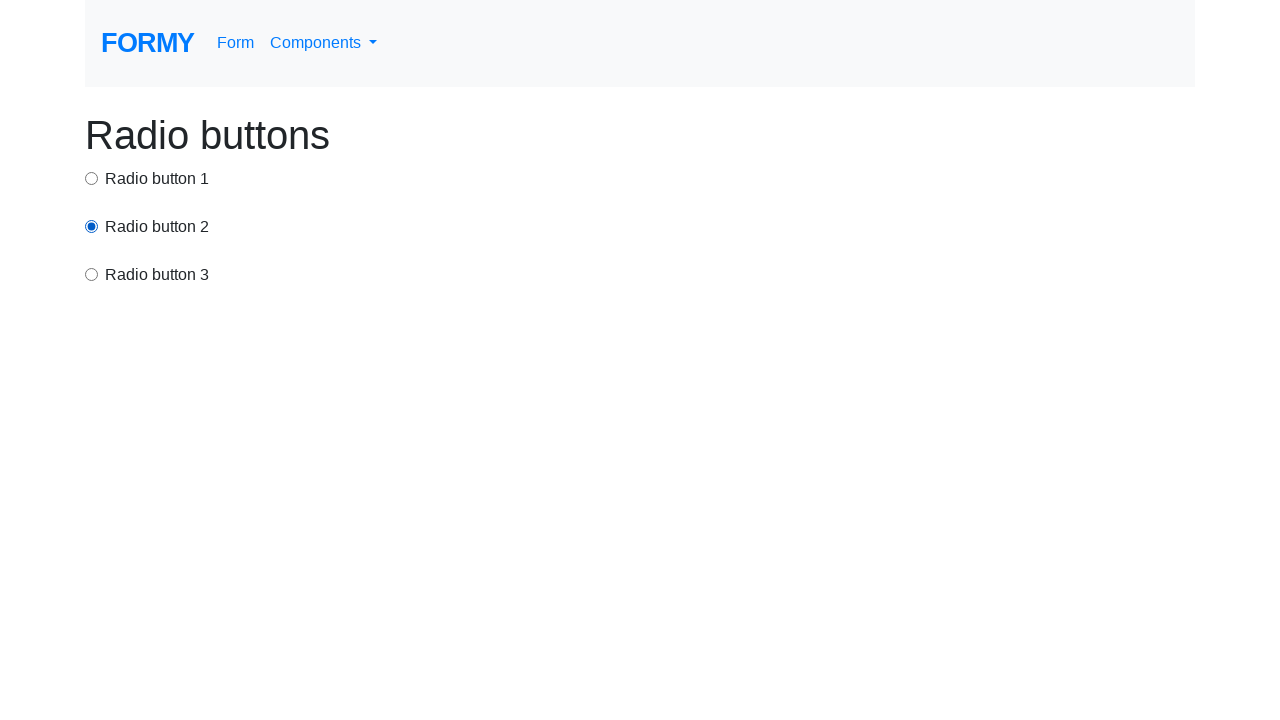

Clicked third radio button (option3) at (92, 274) on xpath=//input[@value='option3']
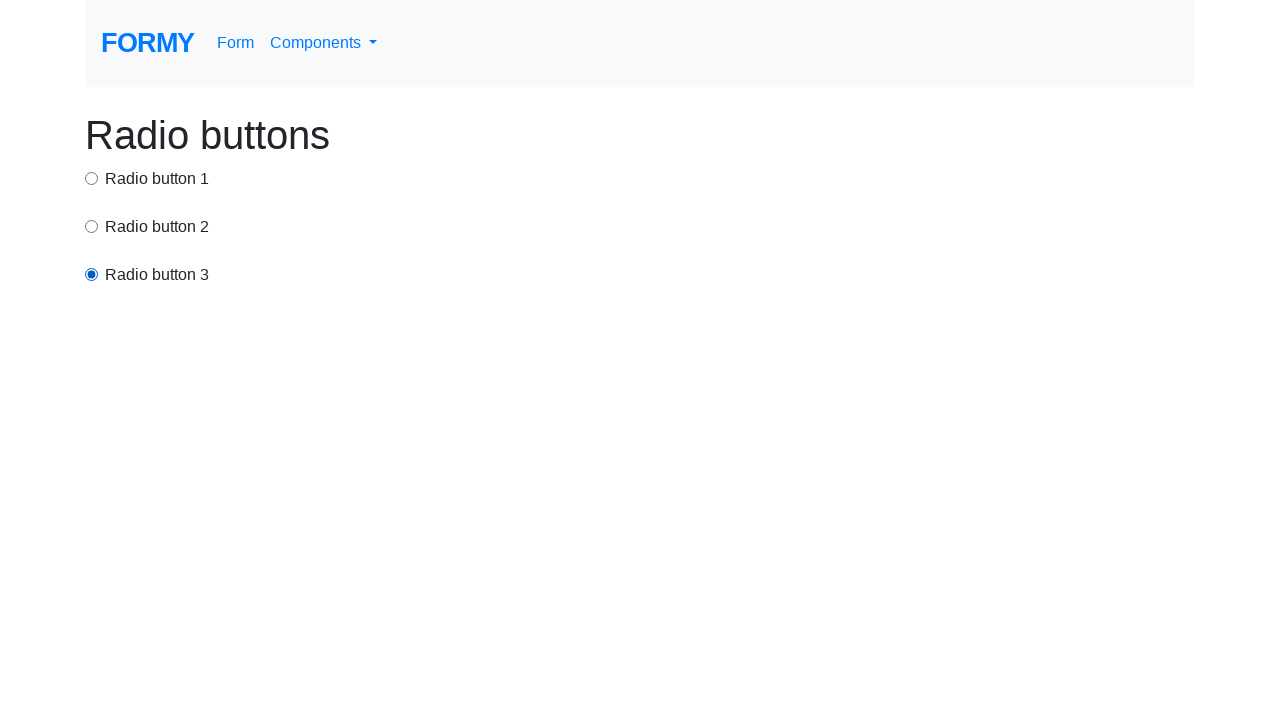

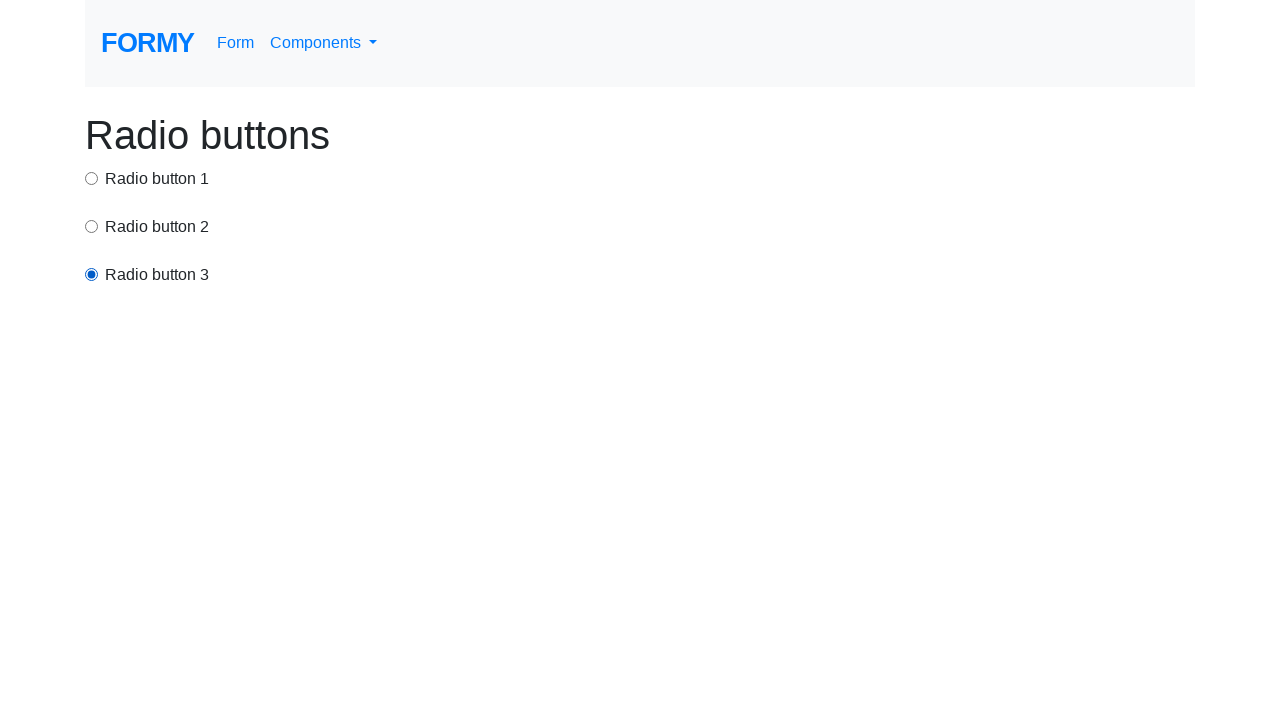